Tests the donation point registration form by filling in all required fields including name, email, postal code, address details, selecting pet type, and submitting the form

Starting URL: https://petlov.vercel.app/signup

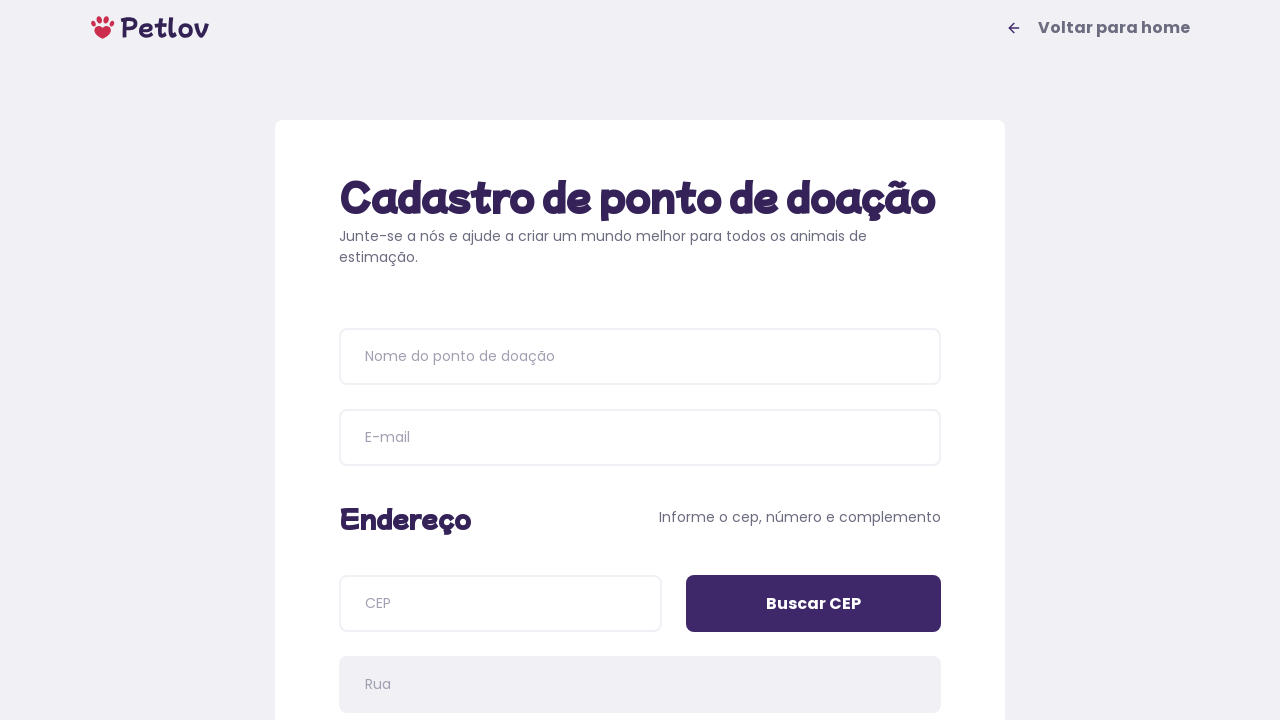

Filled donation point name field with 'Donation Center Alpha' on input[name='name']
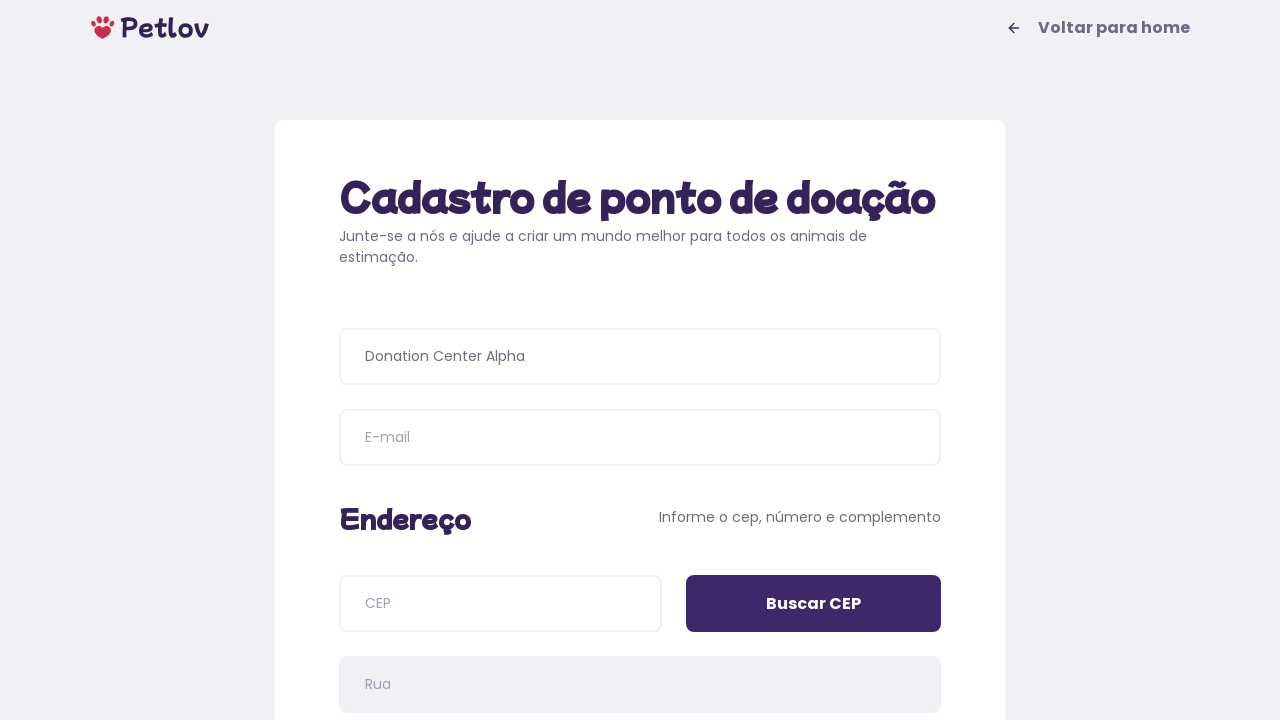

Filled email field with 'donationcenter@example.com' on input[name='email']
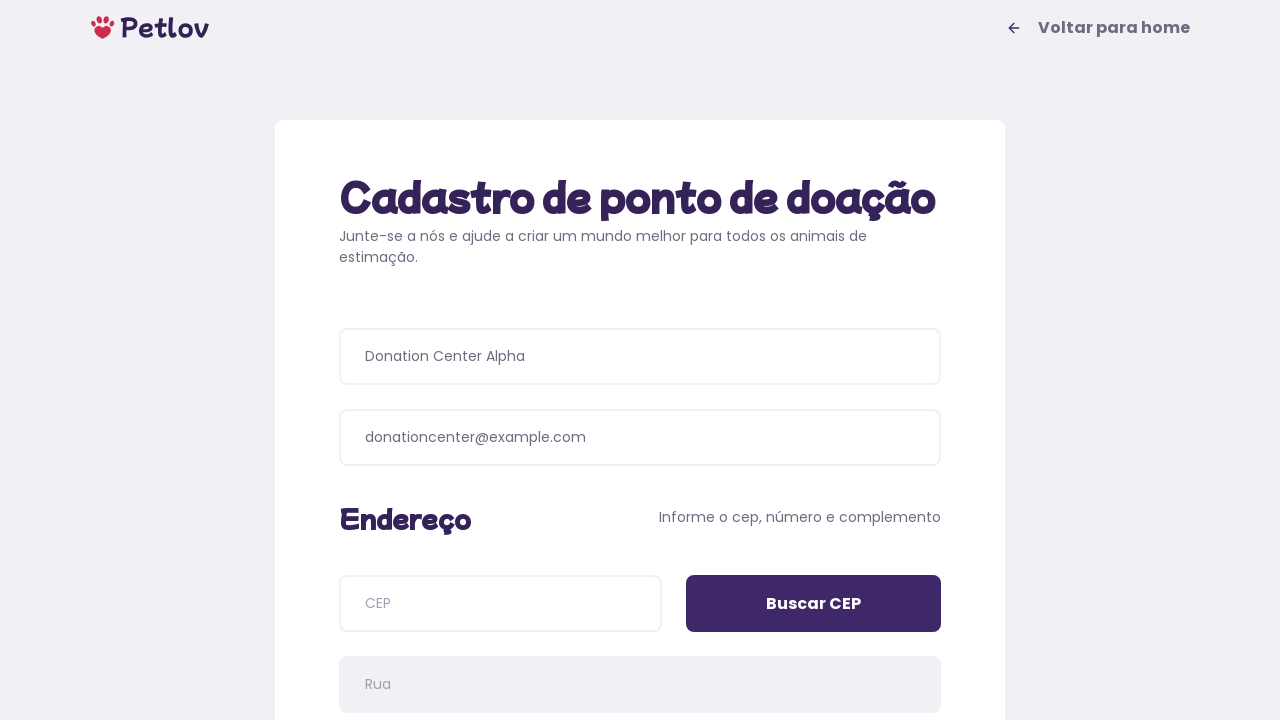

Filled postal code (CEP) field with '88111380' on input[name='cep']
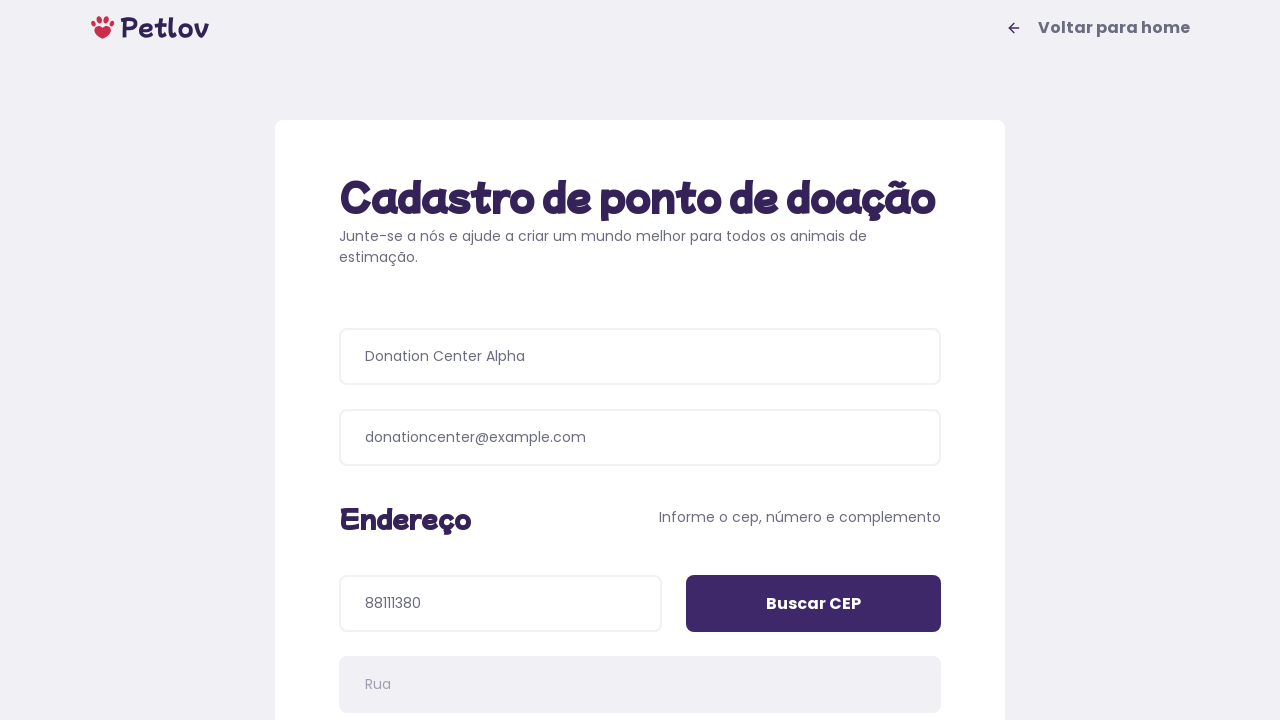

Clicked 'Buscar CEP' button to search for address by postal code at (814, 604) on input[value='Buscar CEP']
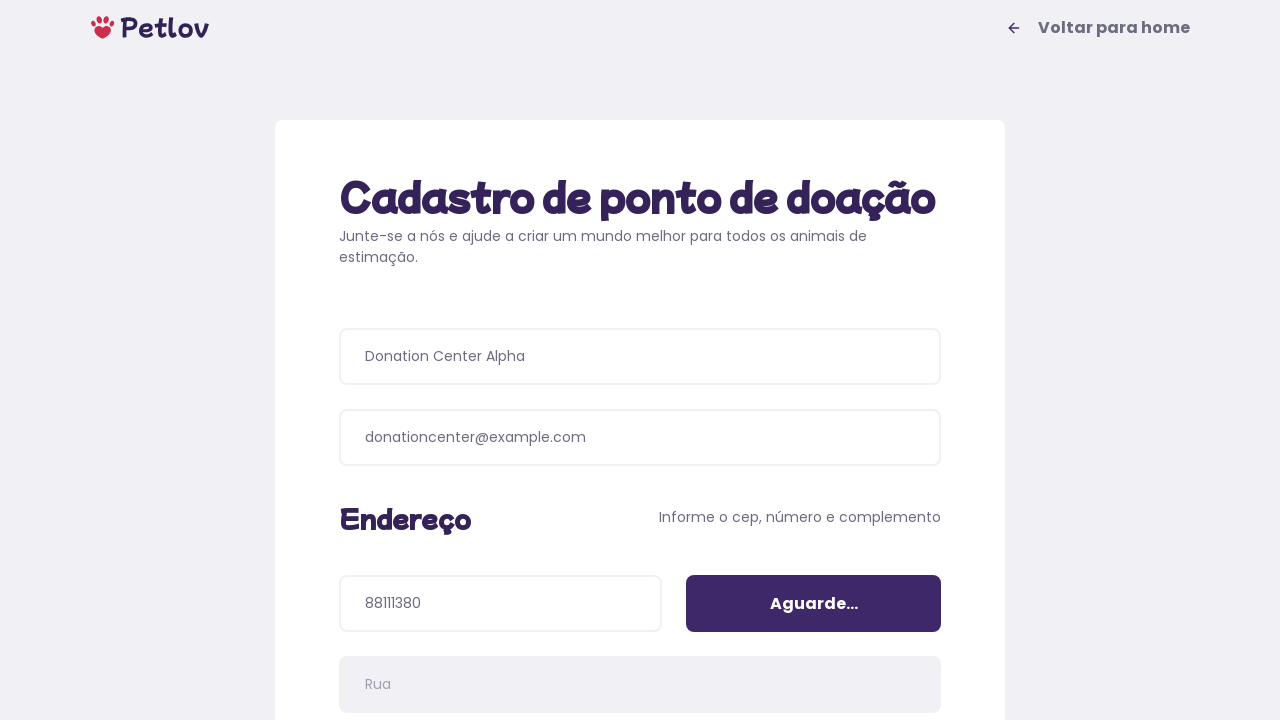

Filled address number field with '2567' on input[name='addressNumber']
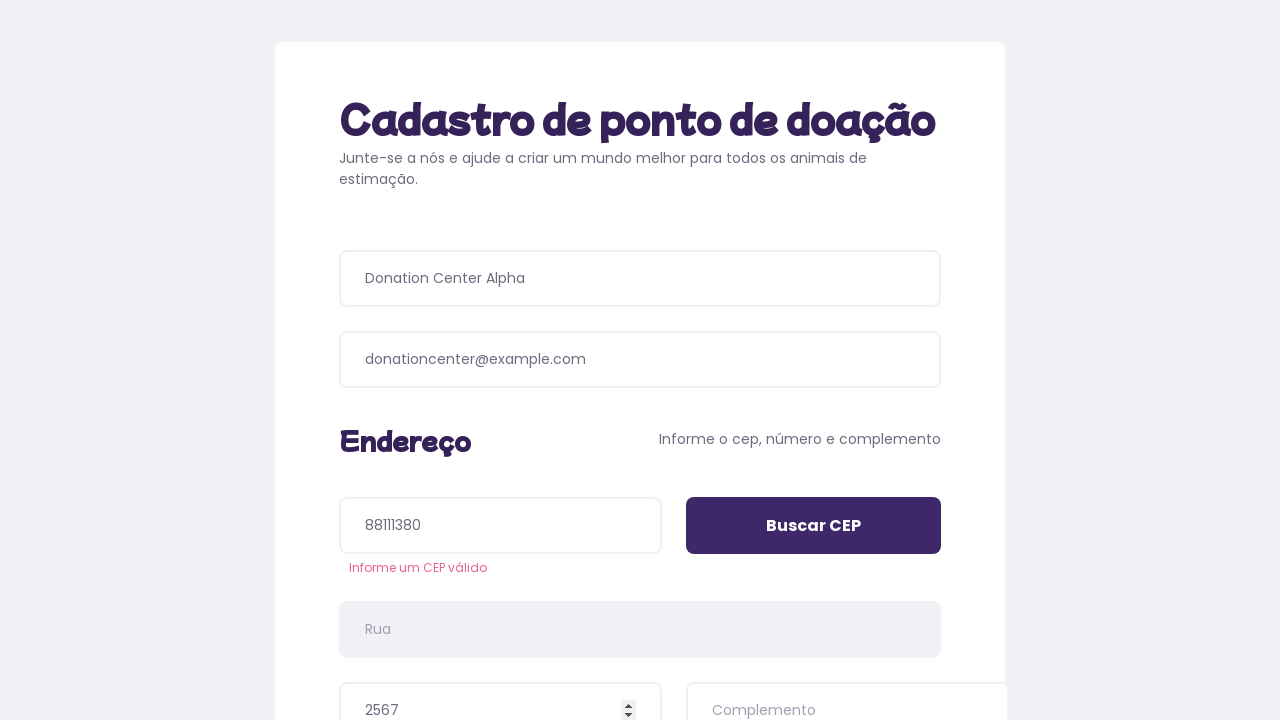

Filled address details field with 'Near the main square' on input[name='addressDetails']
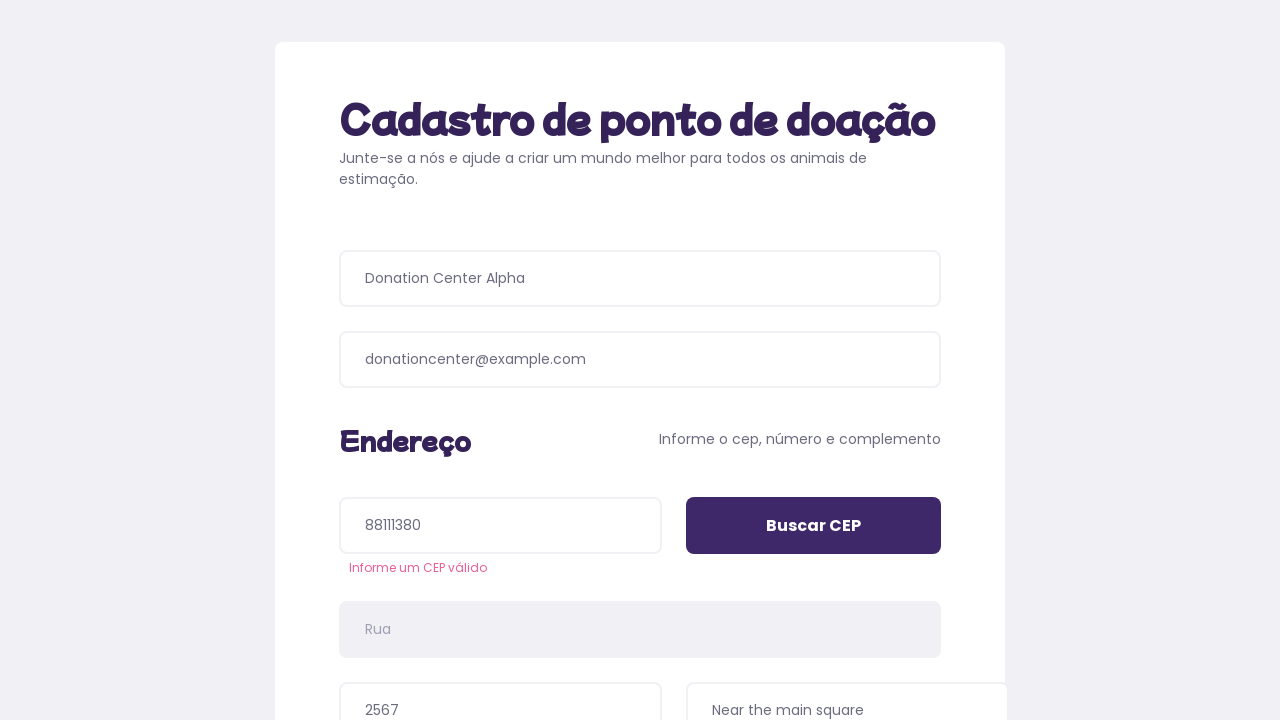

Selected 'Cachorros' (dogs) as the pet type at (486, 390) on xpath=//span[text()='Cachorros']/..
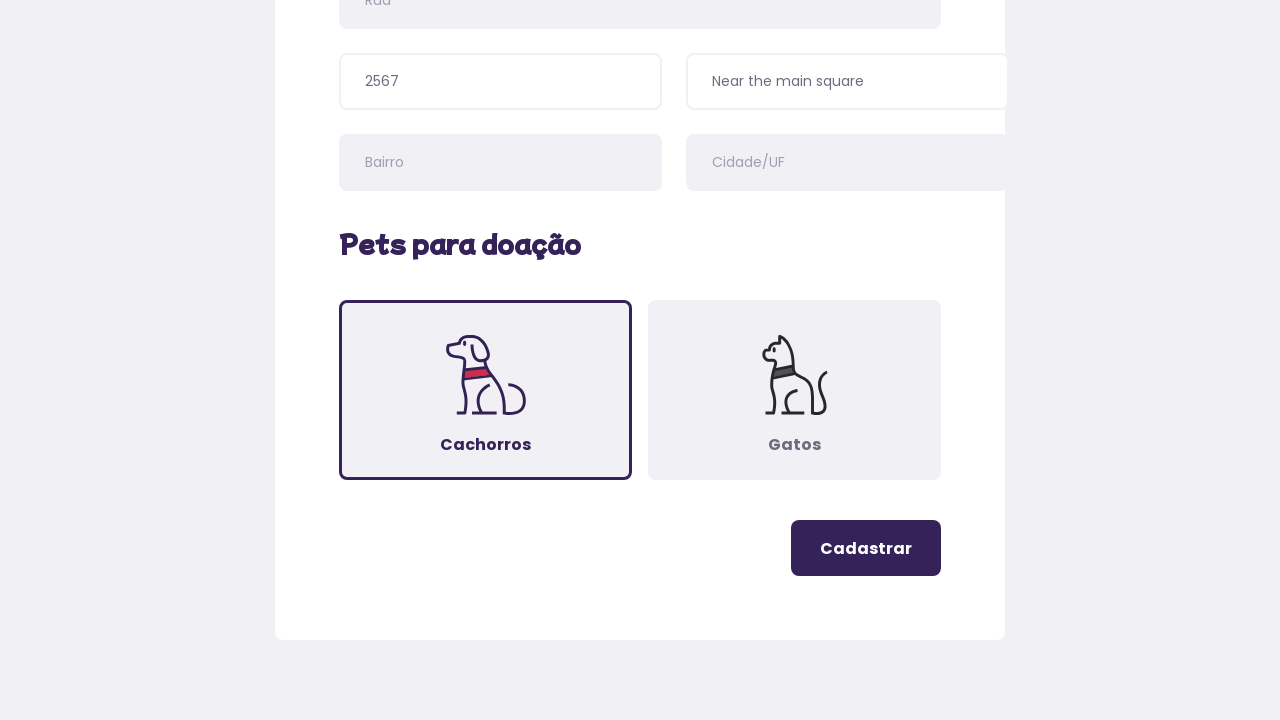

Clicked the registration form submit button at (866, 548) on .button-register
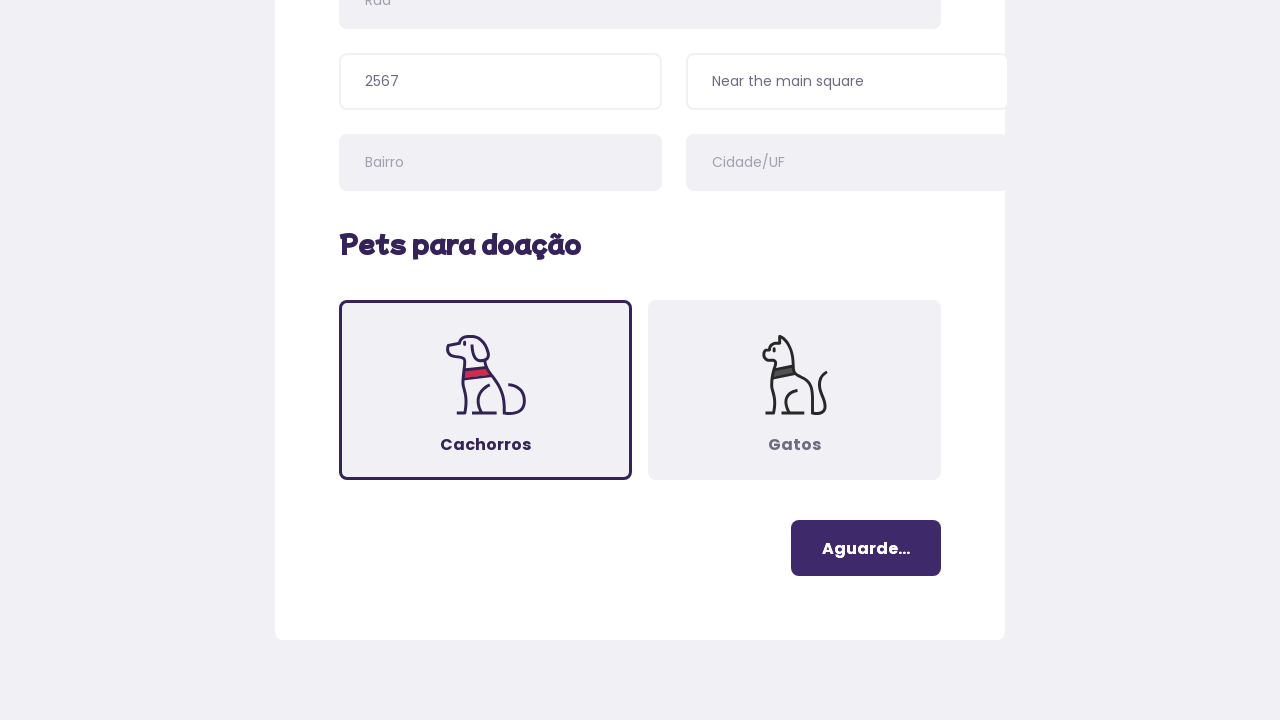

Waited for success message to appear on success page
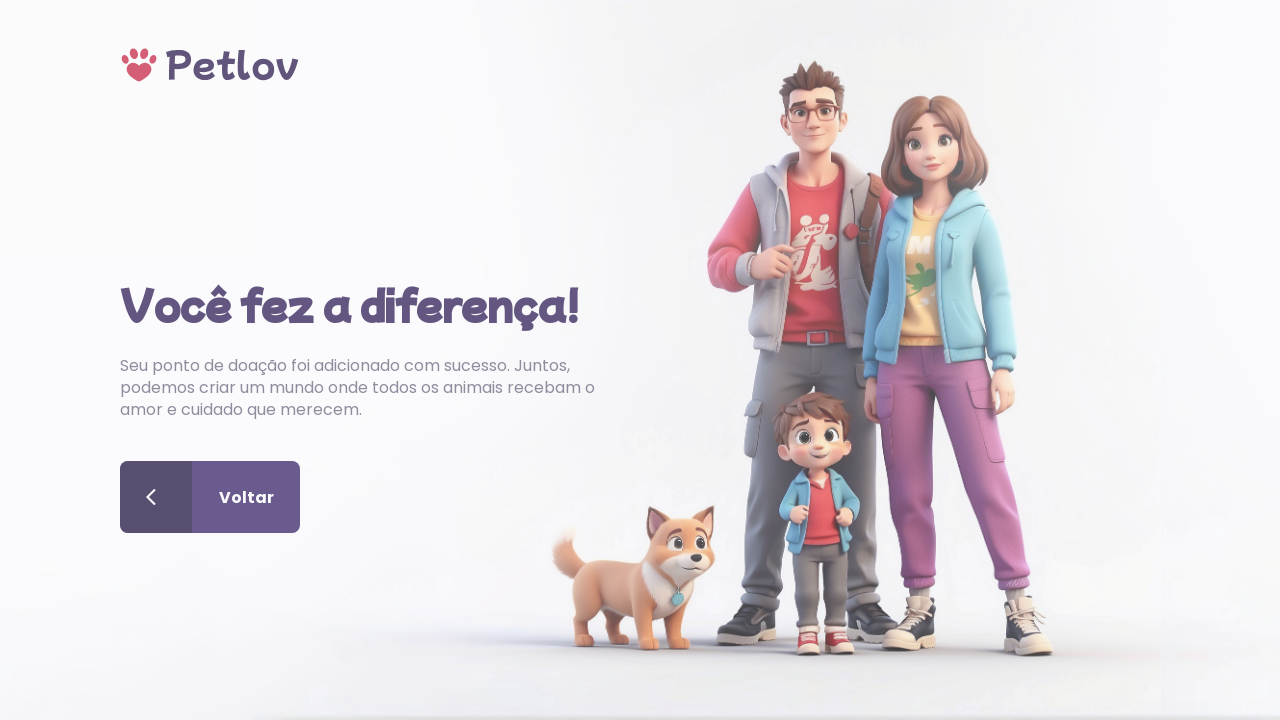

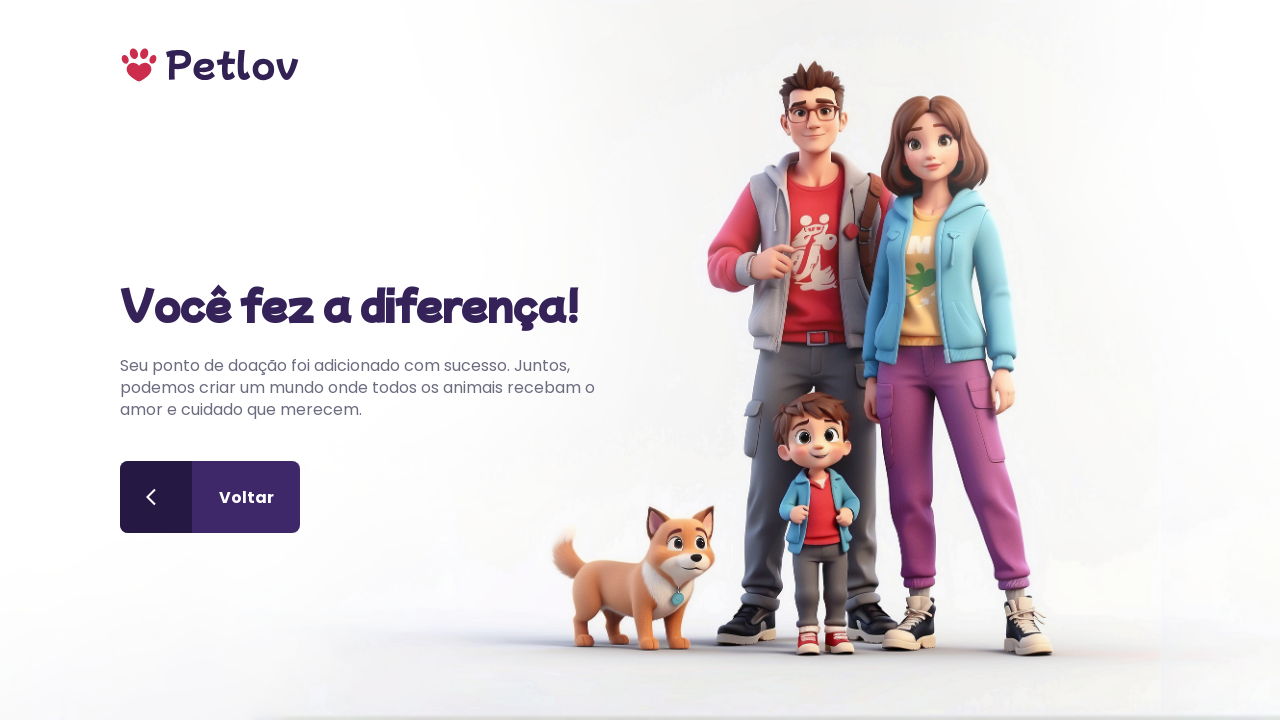